Tests handling a simple JavaScript alert by clicking a button and accepting the alert dialog

Starting URL: https://the-internet.herokuapp.com/javascript_alerts

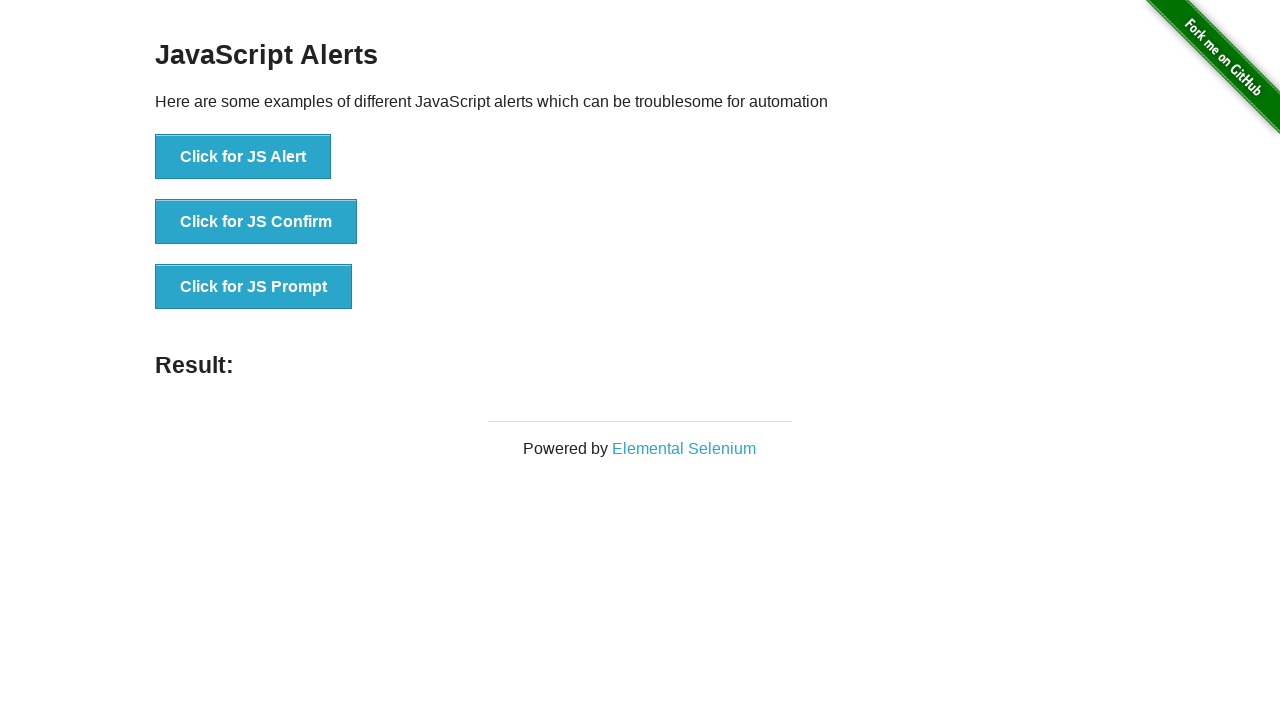

Set up dialog handler to automatically accept alerts
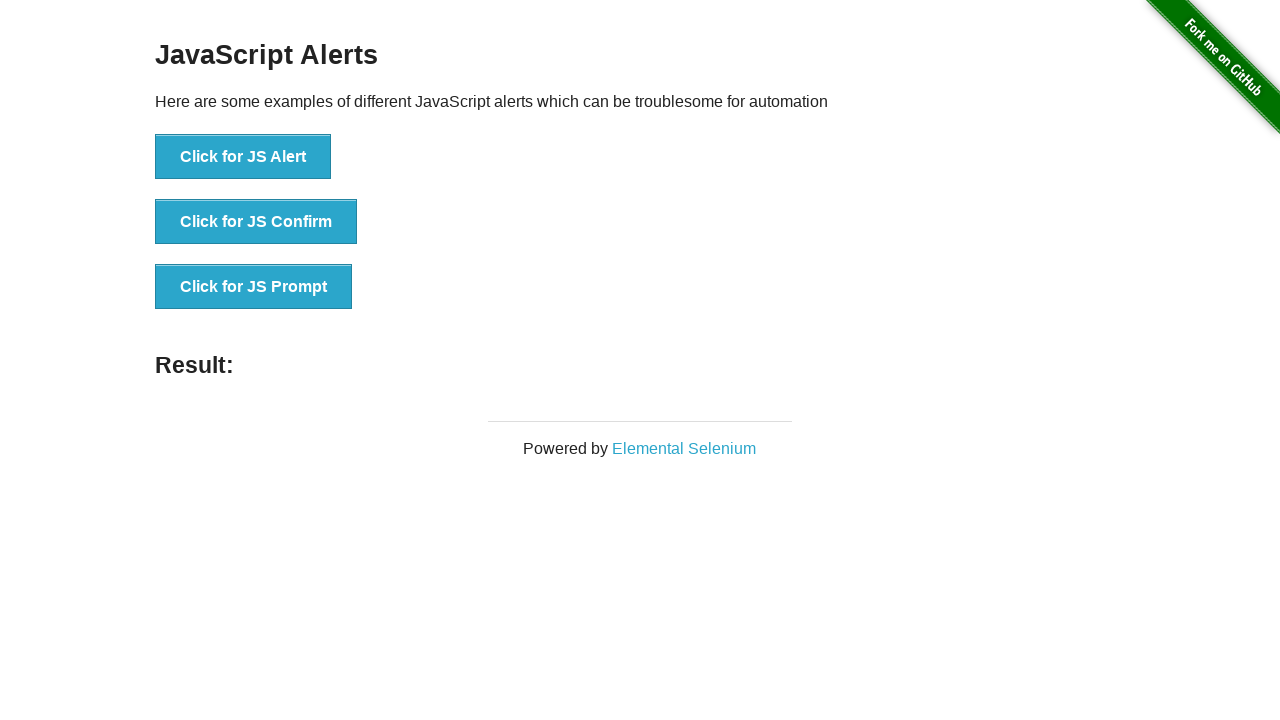

Clicked button to trigger JavaScript alert at (243, 157) on text=Click for JS Alert
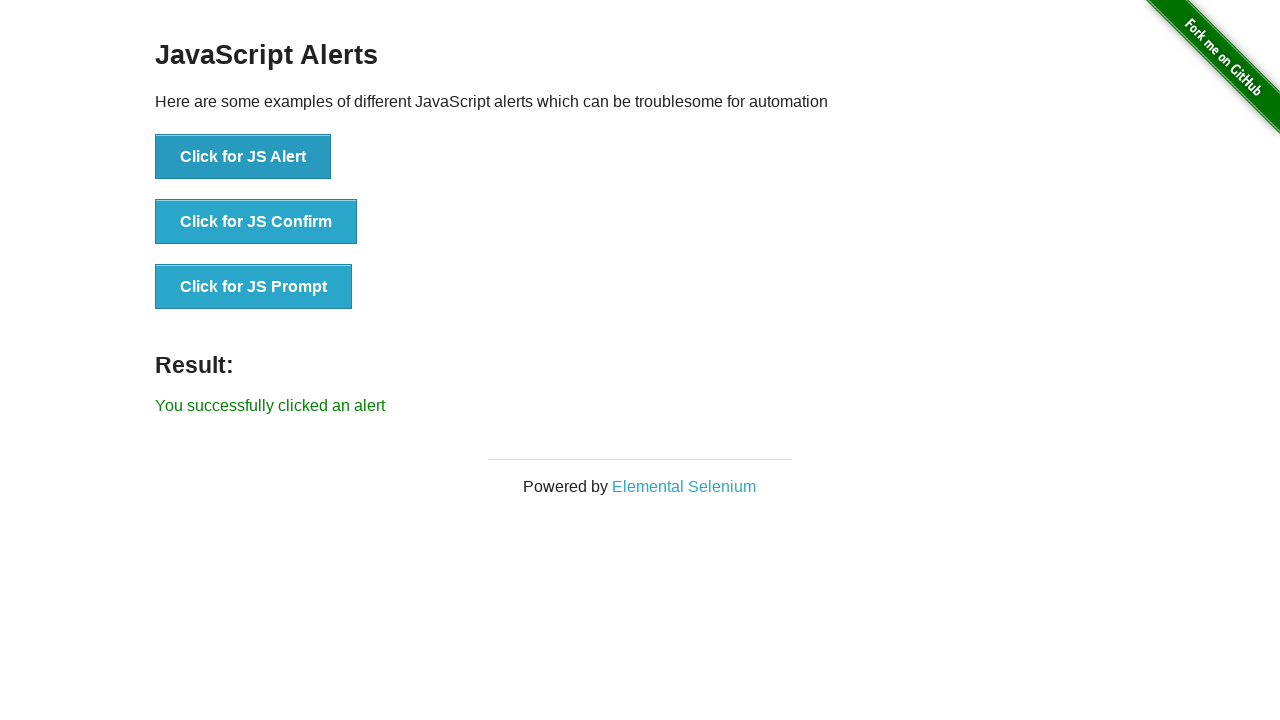

Waited for dialog interaction to complete
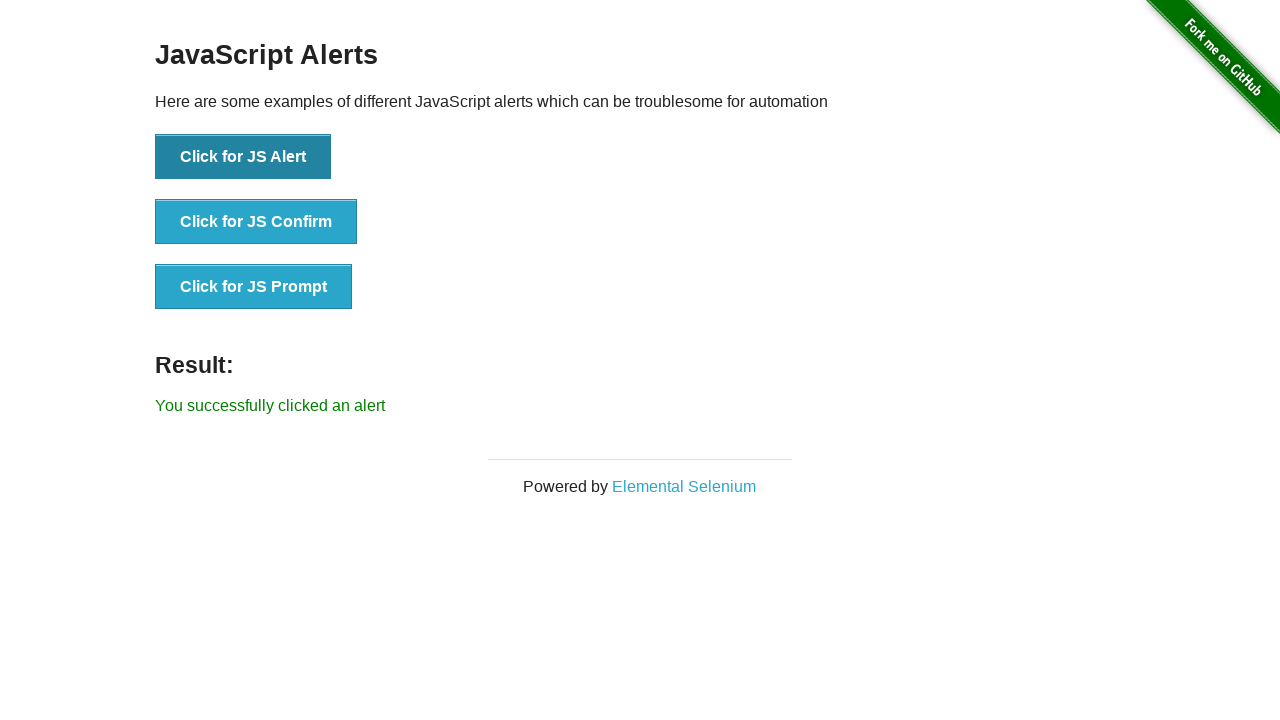

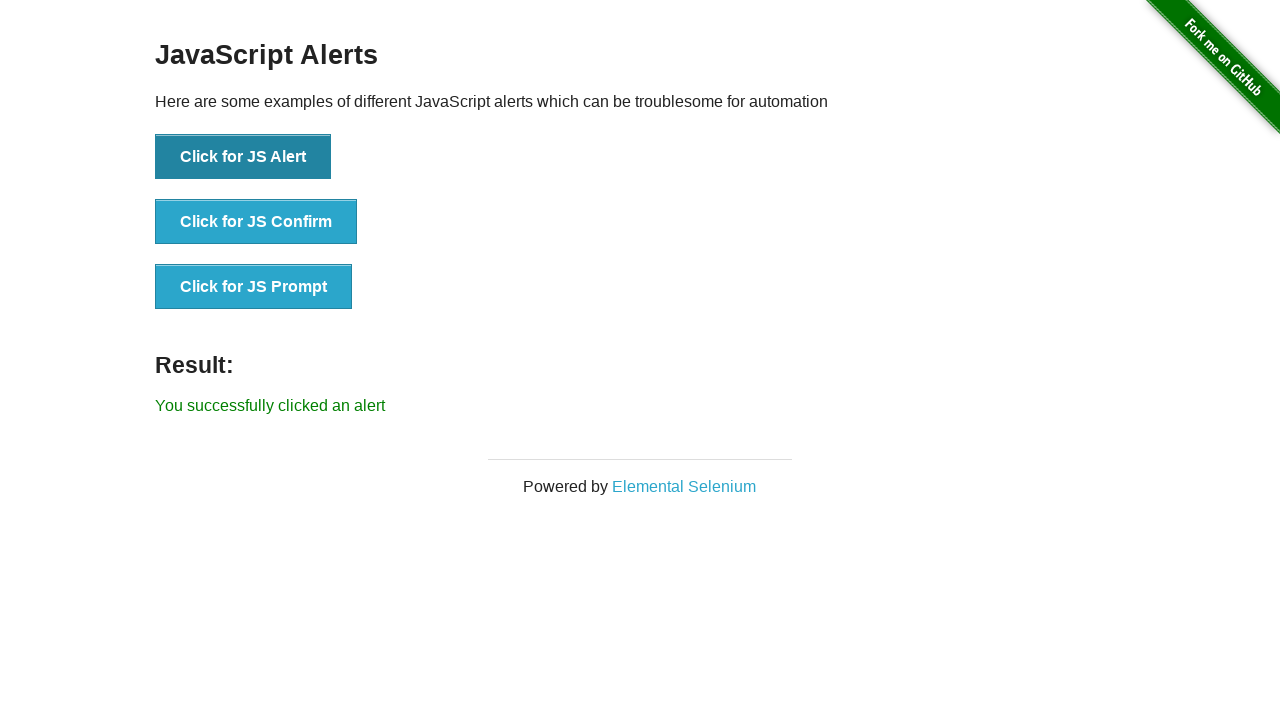